Tests a practice form by navigating to the forms tab, opening the practice form, and filling out personal information fields including first name, last name, email, phone number, subjects, and current address.

Starting URL: https://demo-project.wedevx.co/

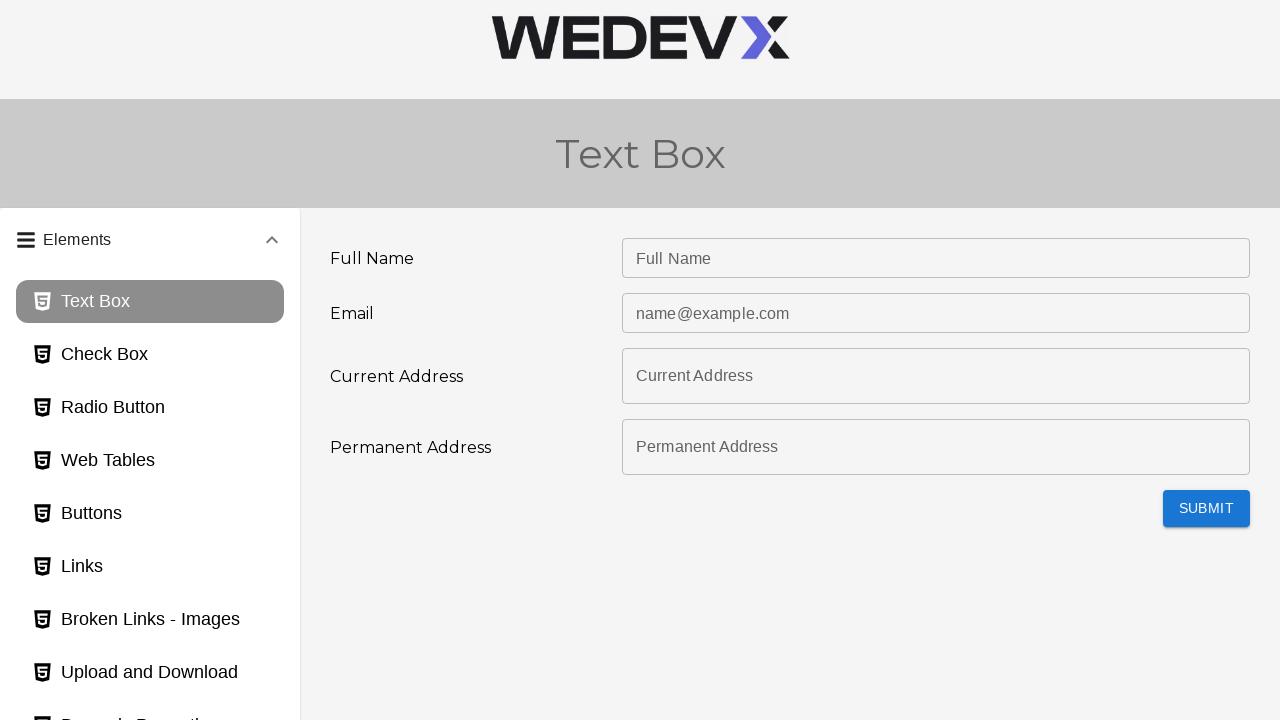

Clicked on forms tab header at (150, 477) on #panel2bh-header
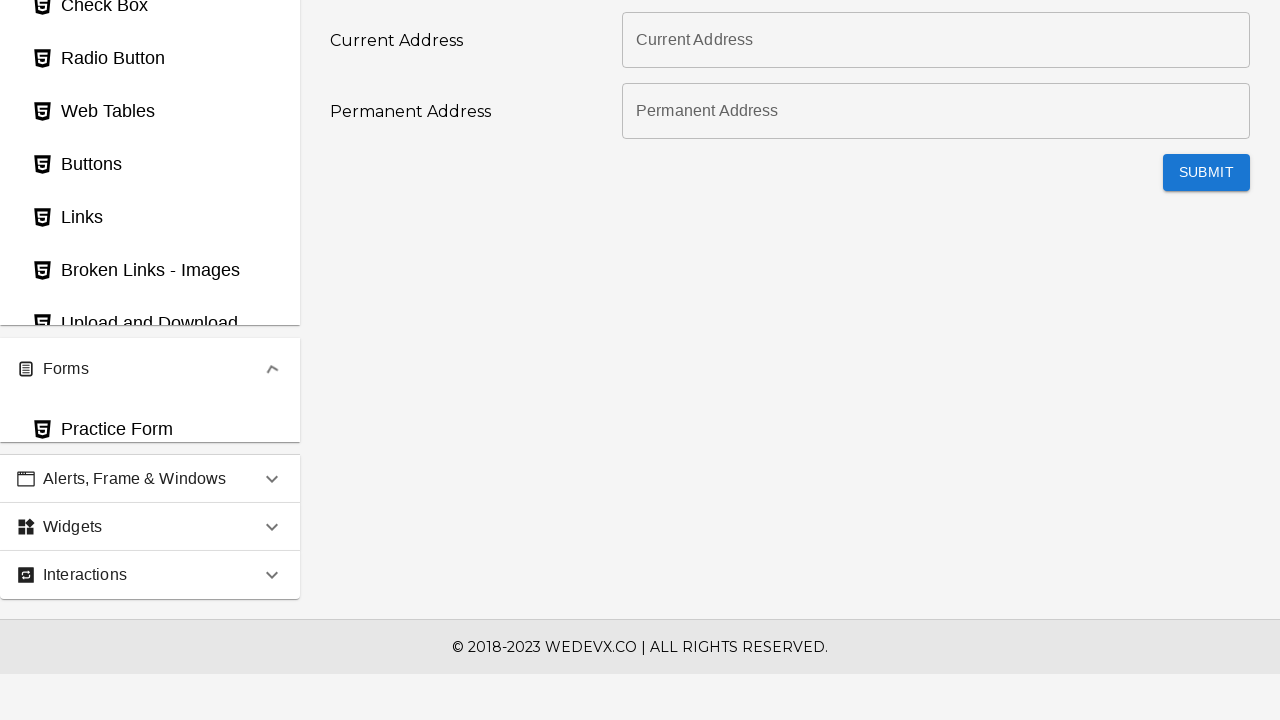

Waited for forms tab content to expand
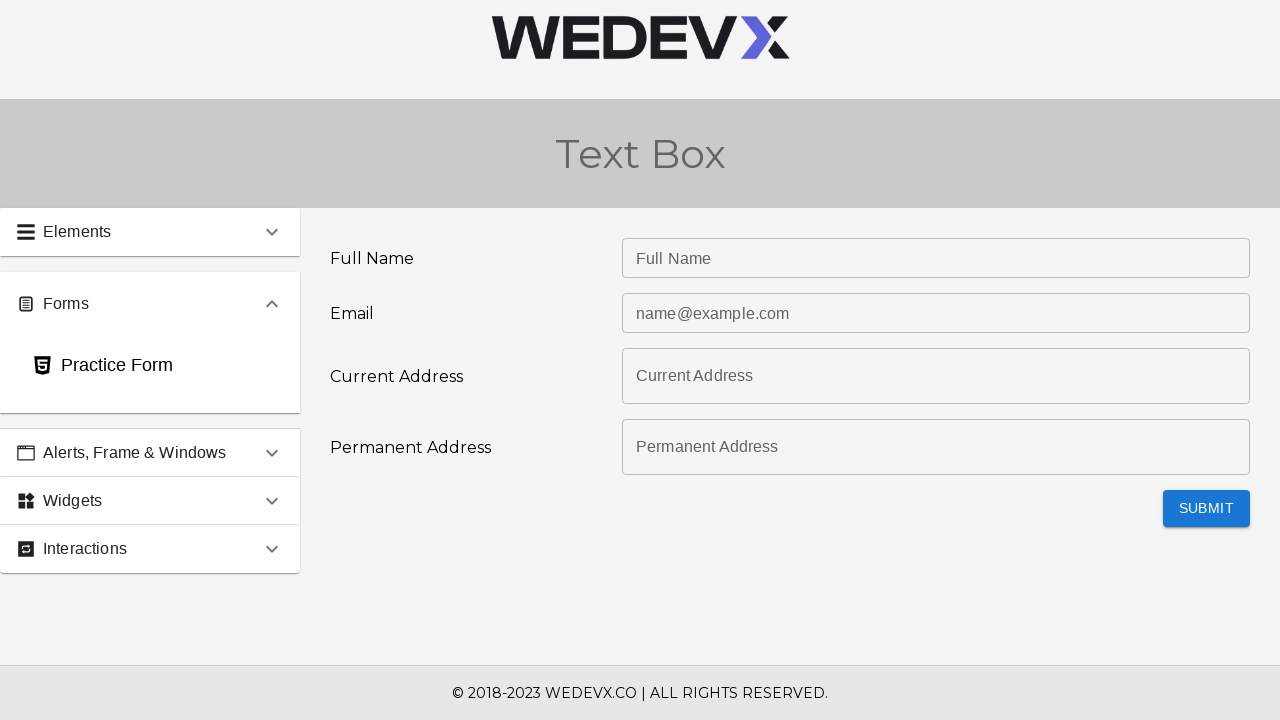

Clicked on Practice Form tab at (150, 366) on #practiceForm_page
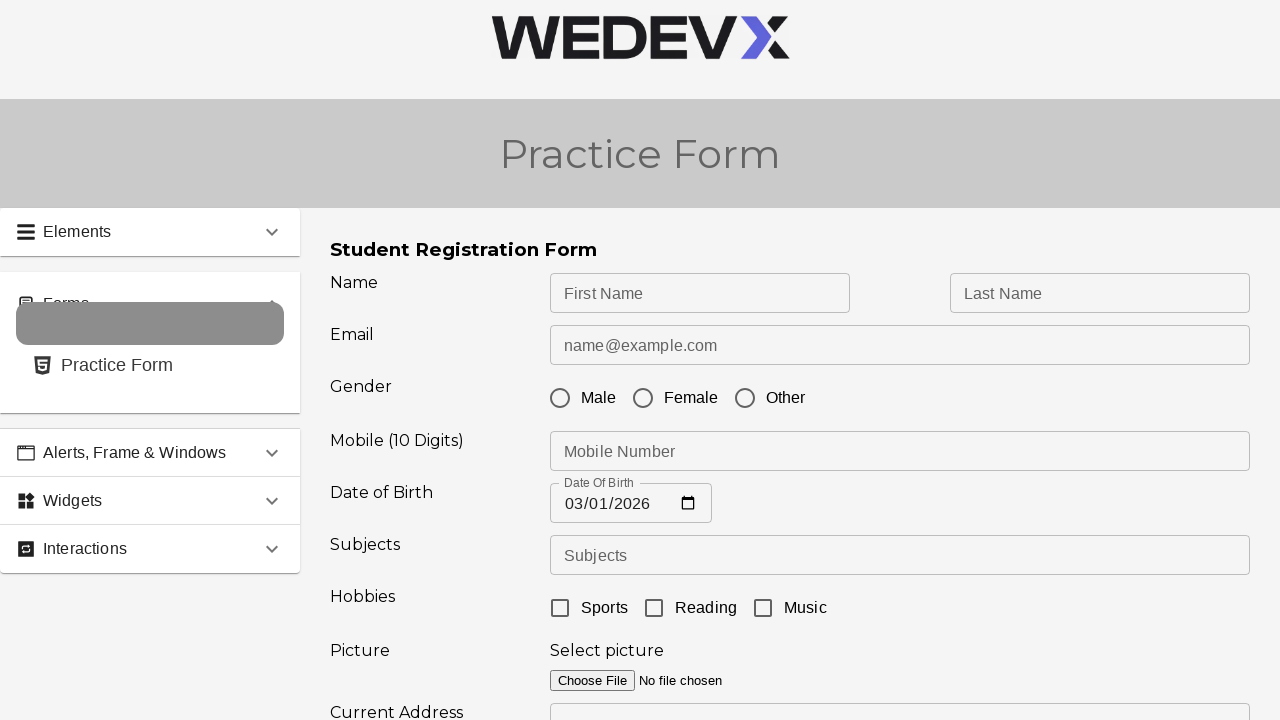

Practice form loaded successfully
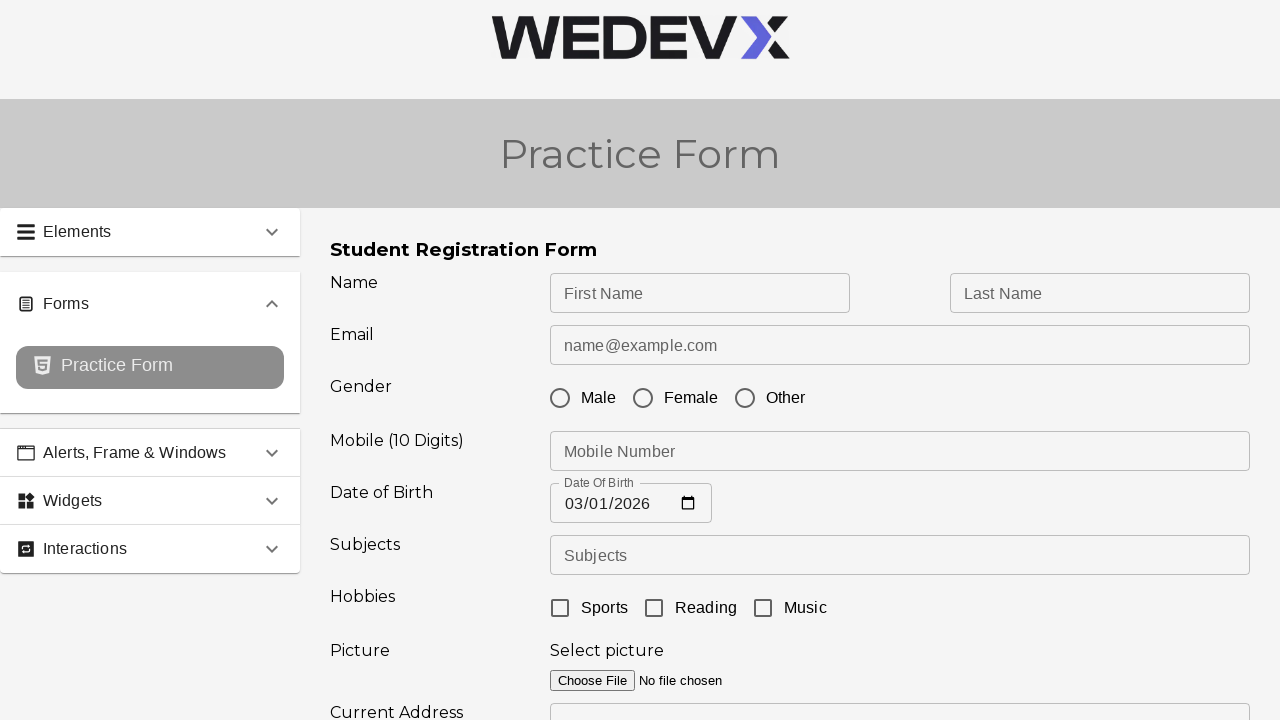

Filled First Name field with 'Jennifer' on #firstName
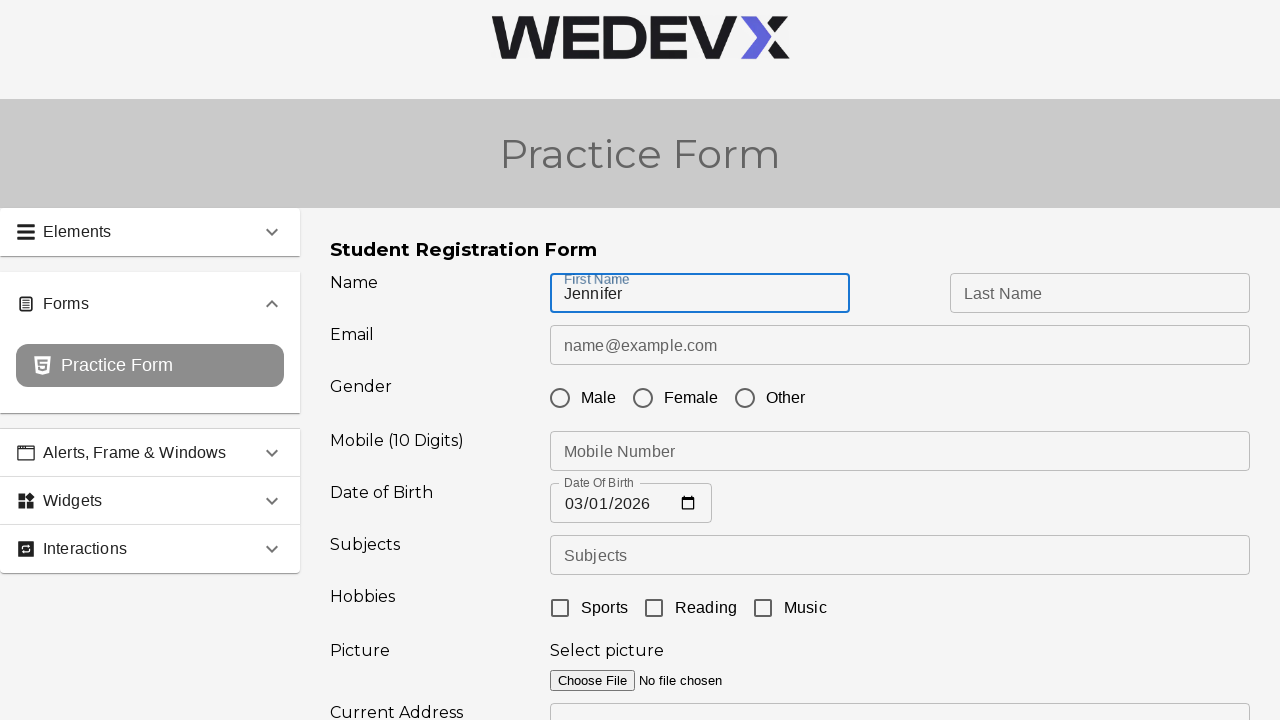

Filled Last Name field with 'Laurens' on #lastName
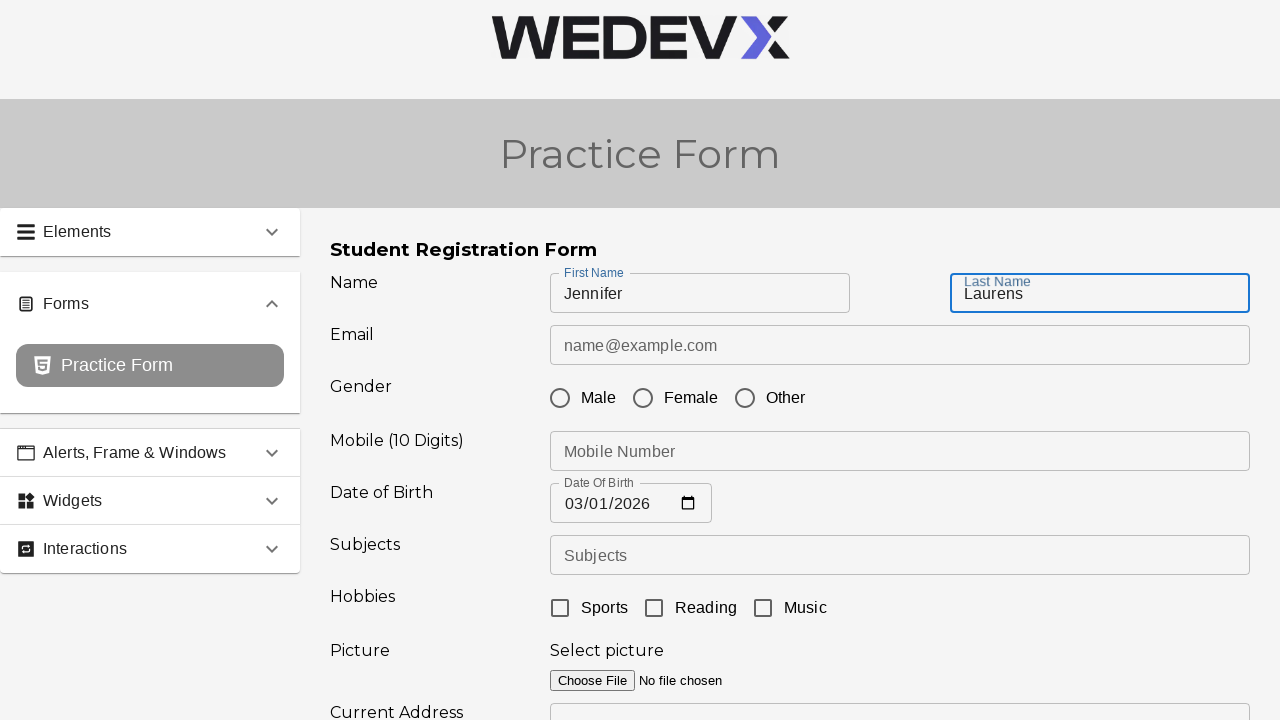

Filled Email field with 'jen_lau@yahoo.com' on #userEmail
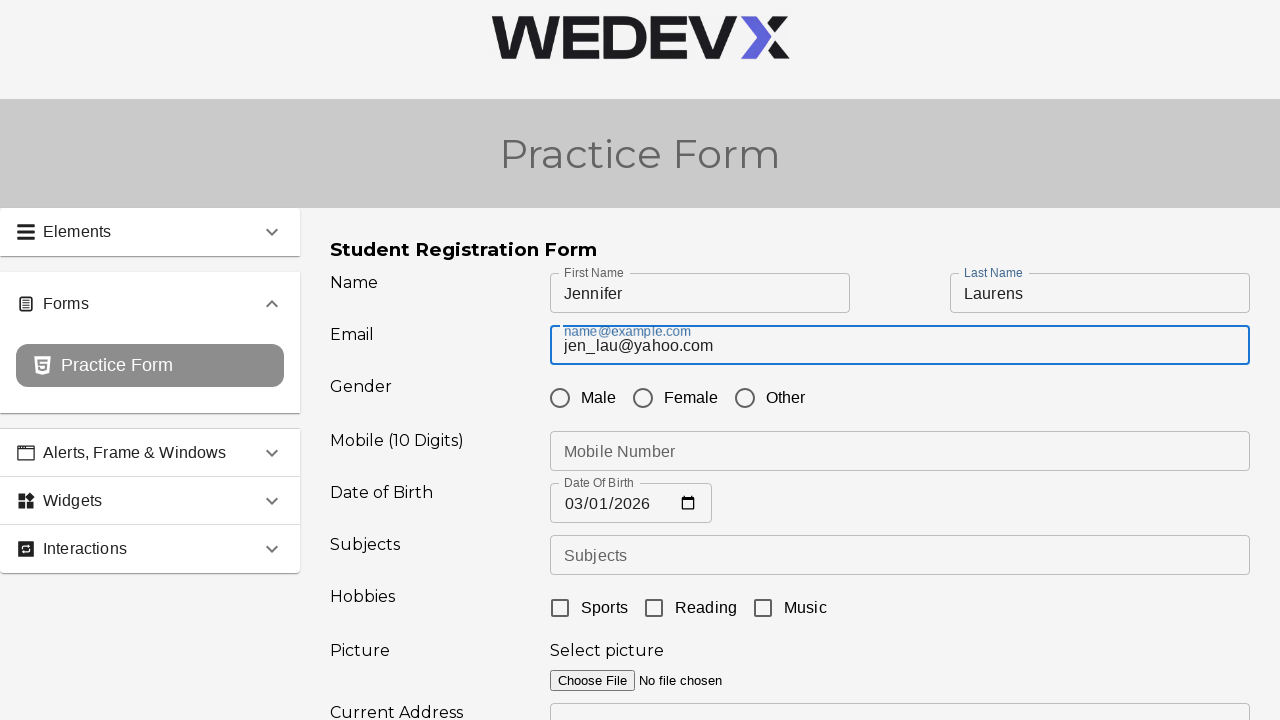

Filled Phone Number field with '+1-555-666-3434' on #userMobile
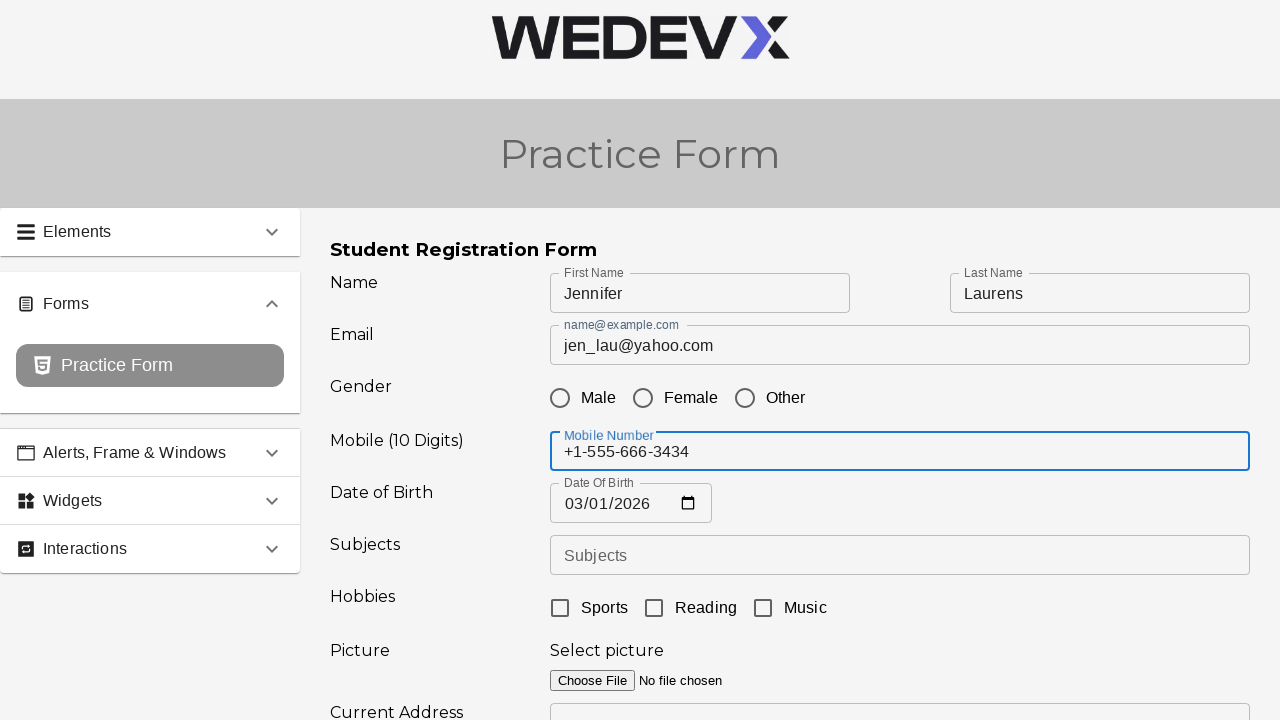

Filled Subjects field with 'Drama, Physics, Math 106' on #subjectsContainer
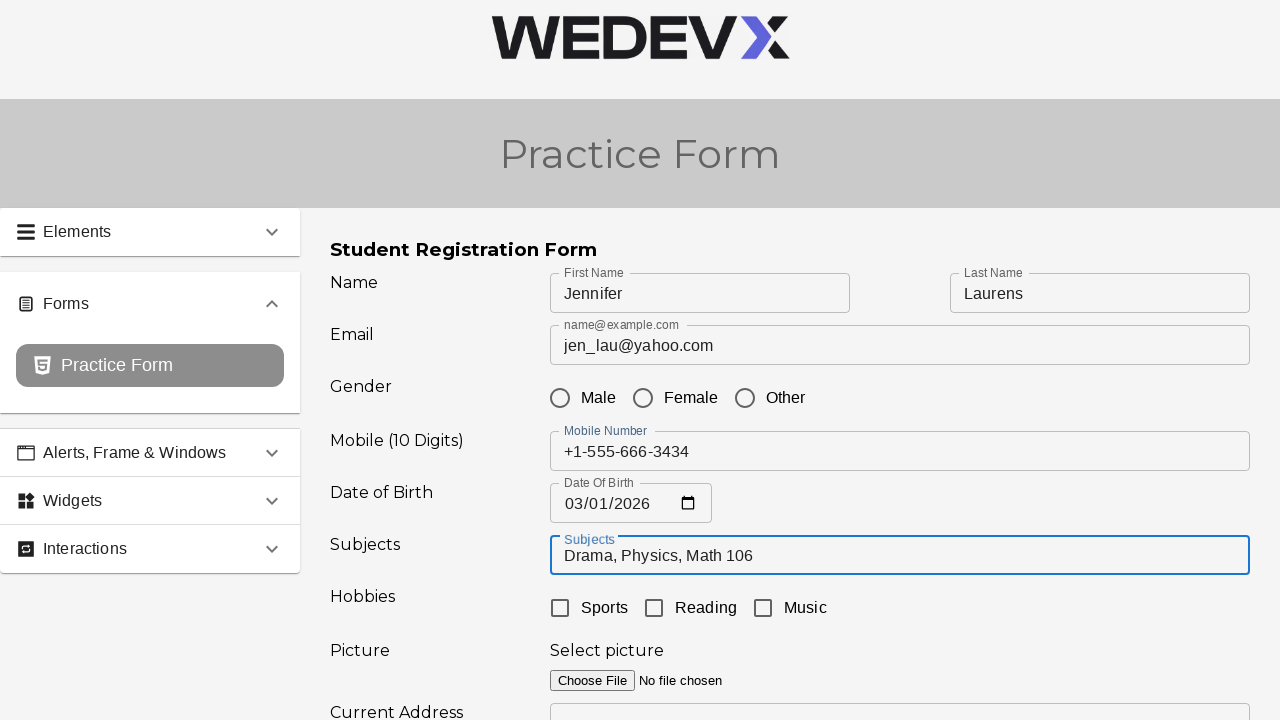

Filled Current Address field with '123 Hollywood ave' on #currentAddress
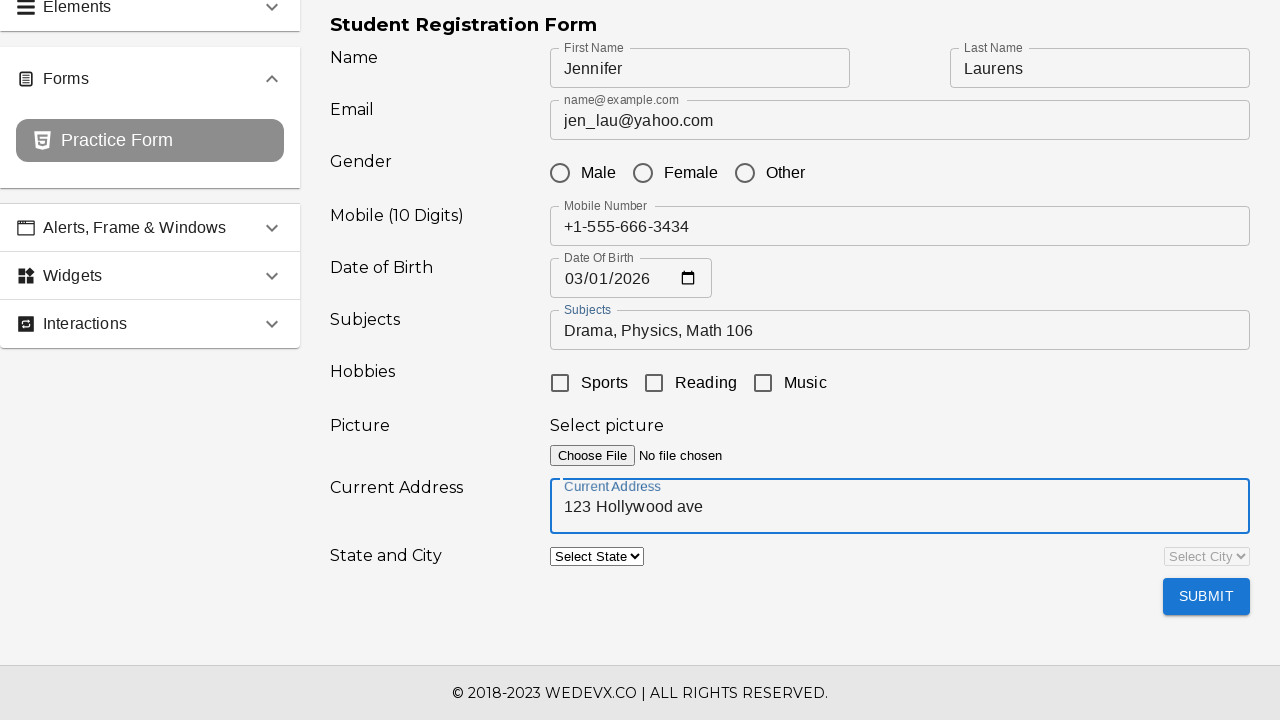

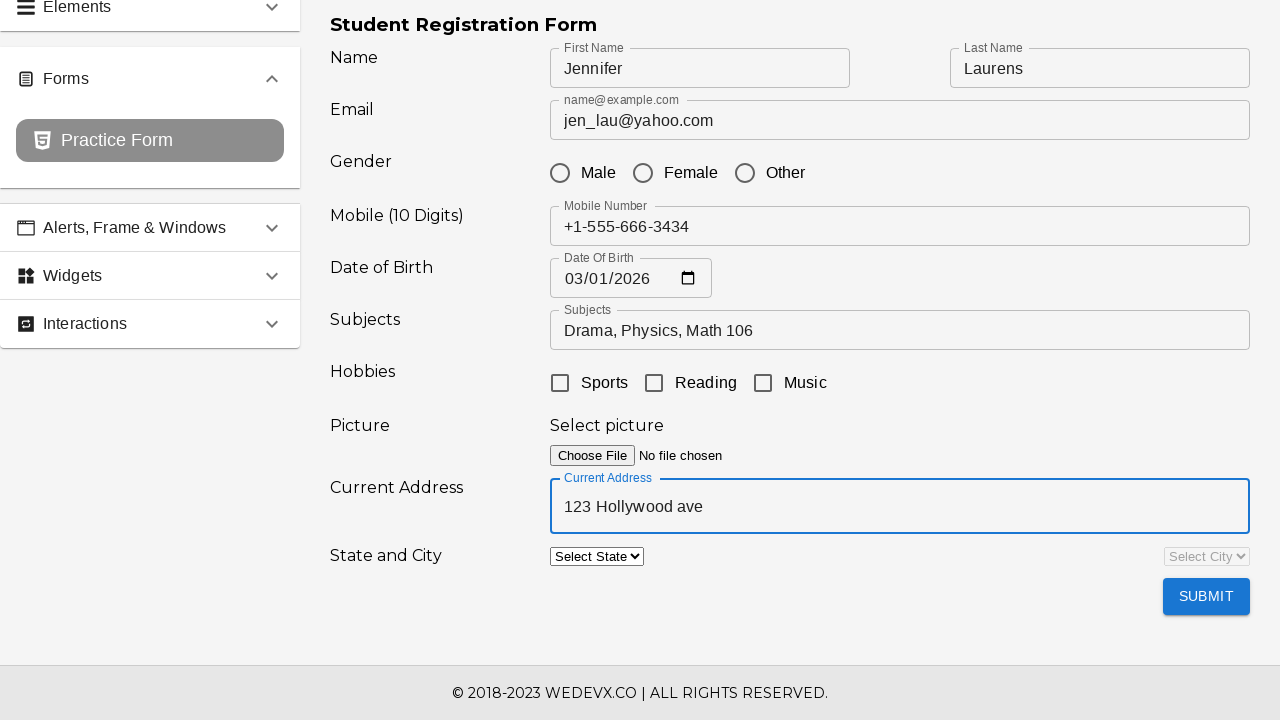